Navigates to AWS EC2 on-demand pricing page to verify the page loads successfully and is accessible for scraping

Starting URL: https://aws.amazon.com/ec2/pricing/on-demand/

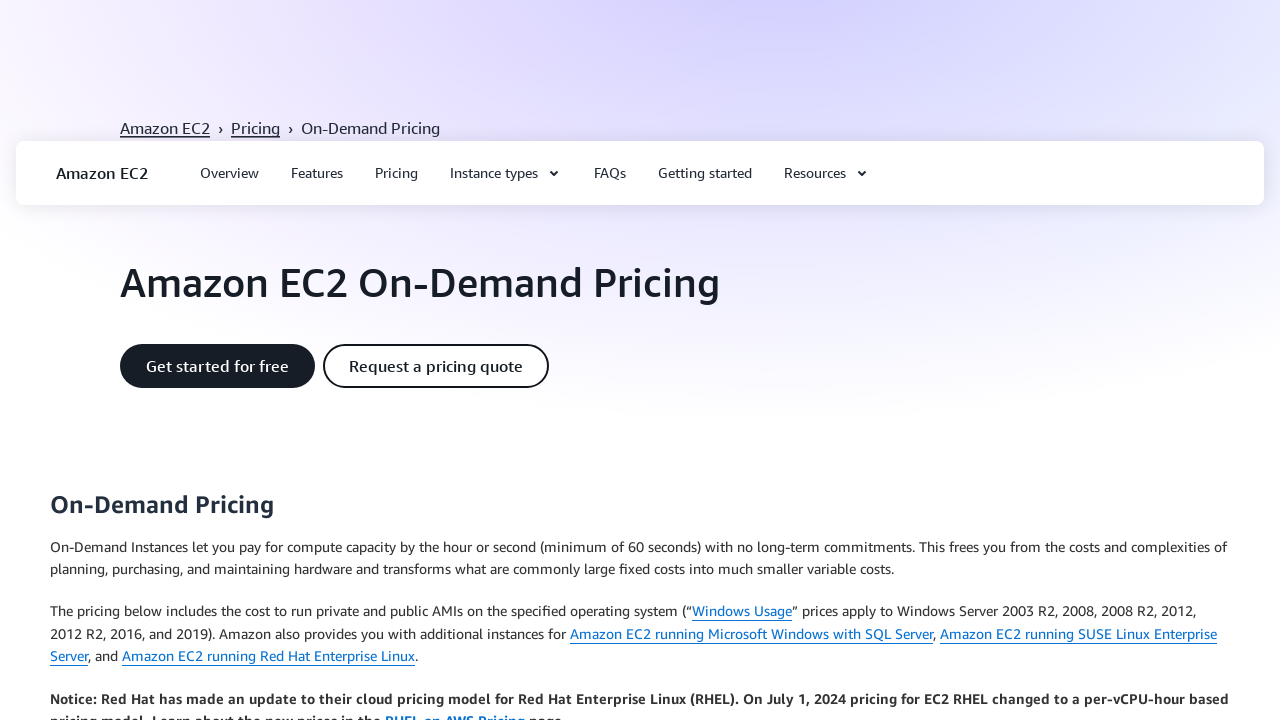

AWS EC2 on-demand pricing page loaded and DOM content is ready
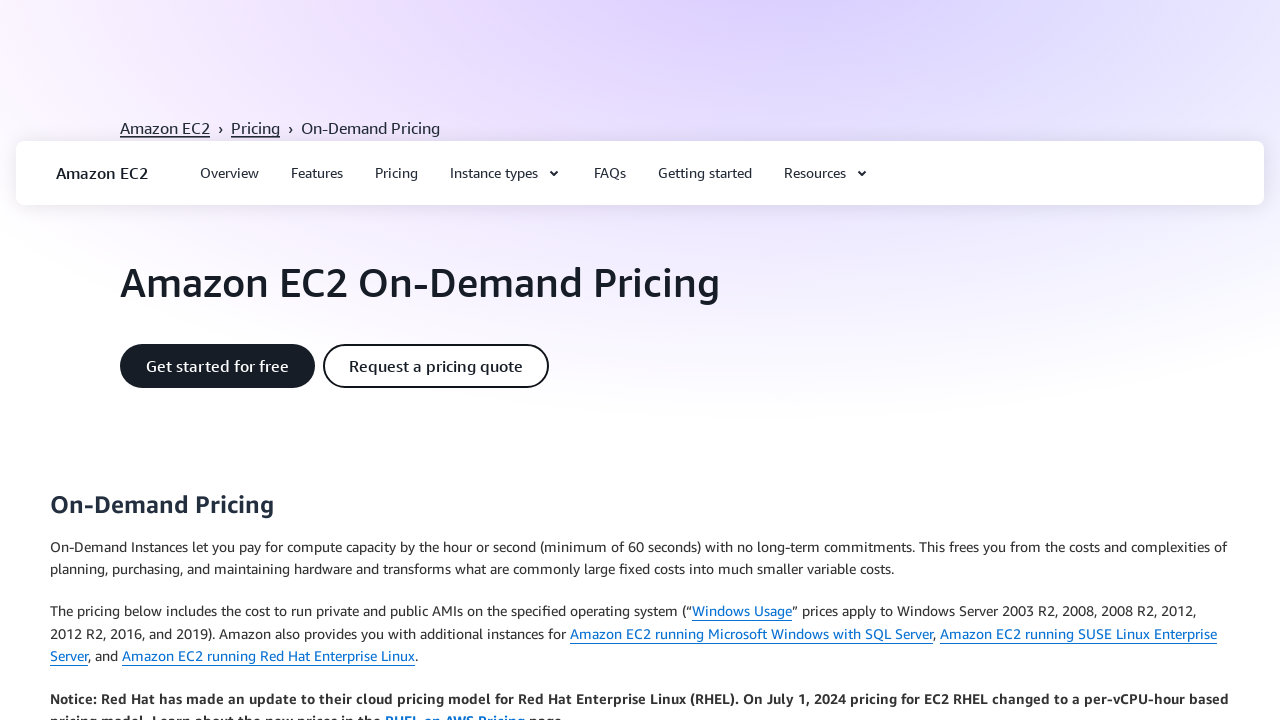

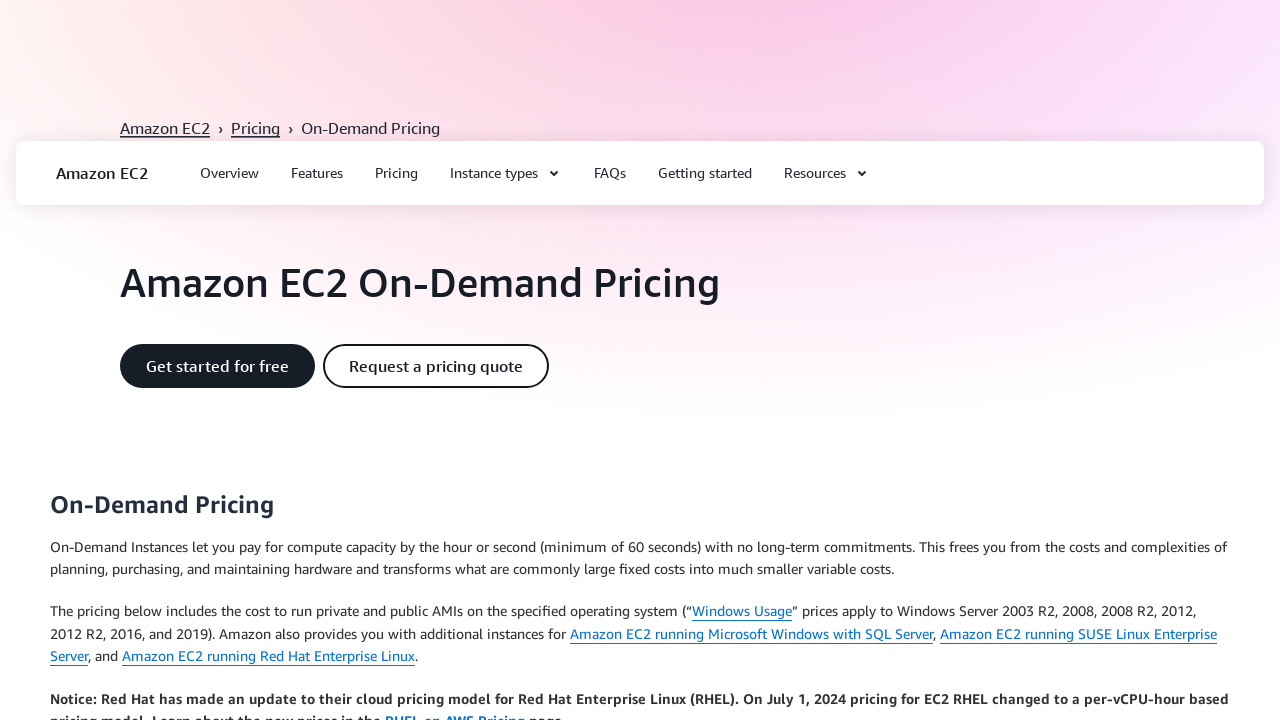